Tests opting out of A/B testing by adding an opt-out cookie after visiting the page, then refreshing to verify the page shows "No A/B Test" heading

Starting URL: http://the-internet.herokuapp.com/abtest

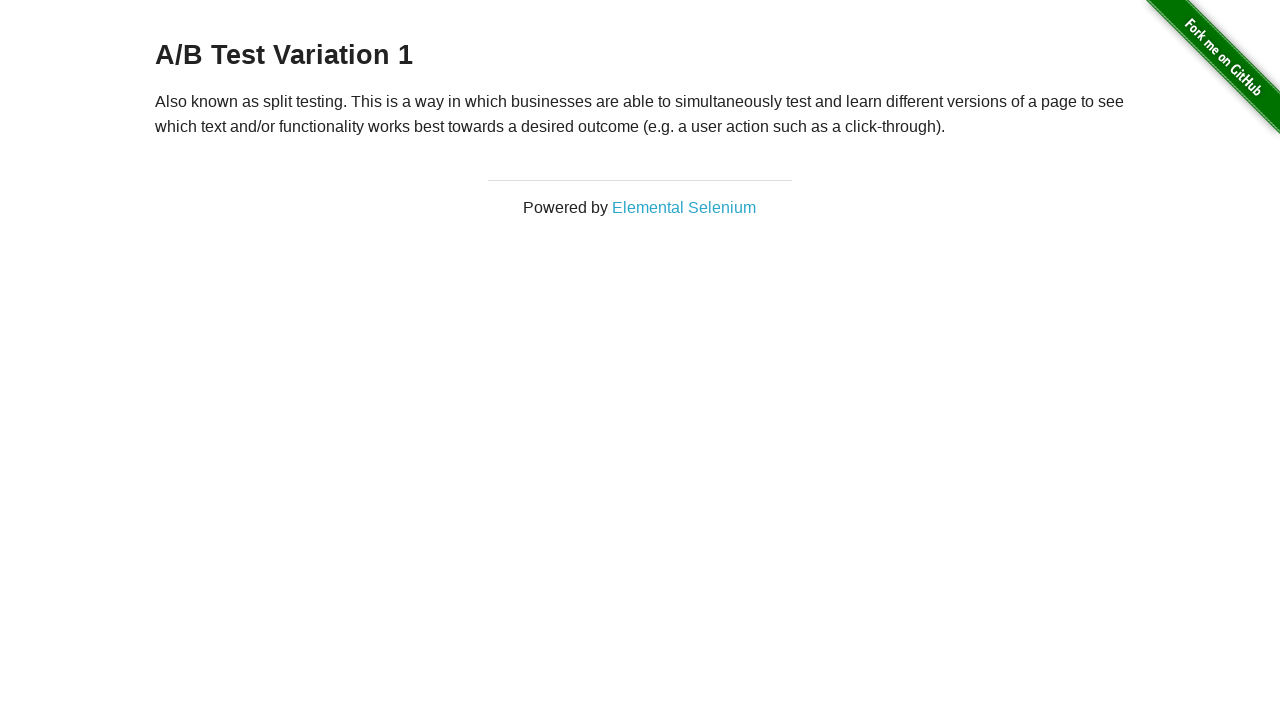

Located h3 heading element
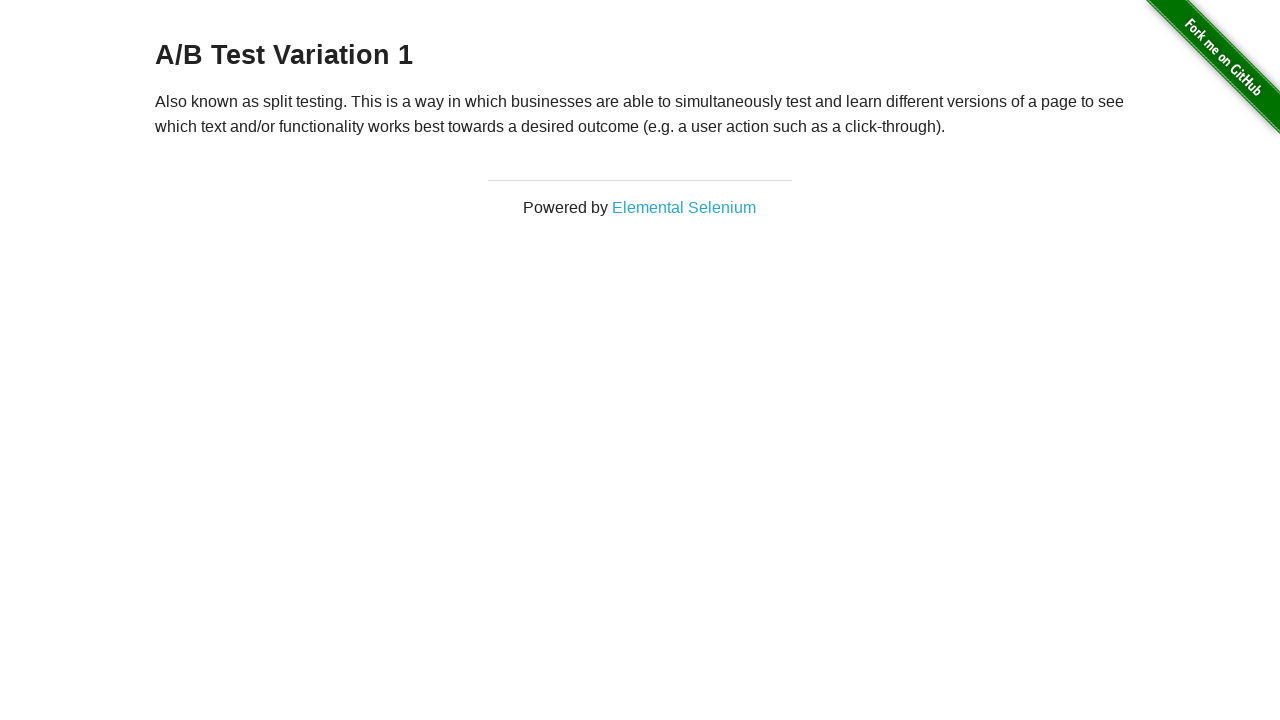

Retrieved heading text: 'A/B Test Variation 1'
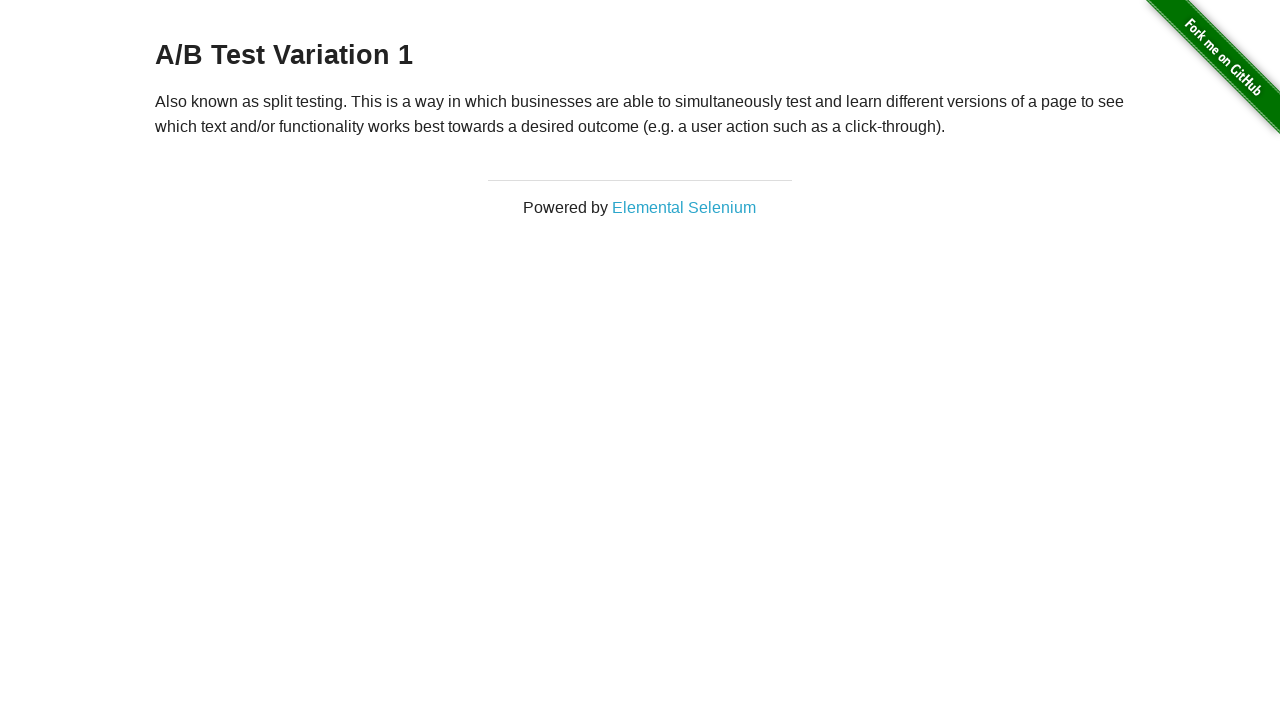

Added optimizelyOptOut cookie to opt out of A/B testing
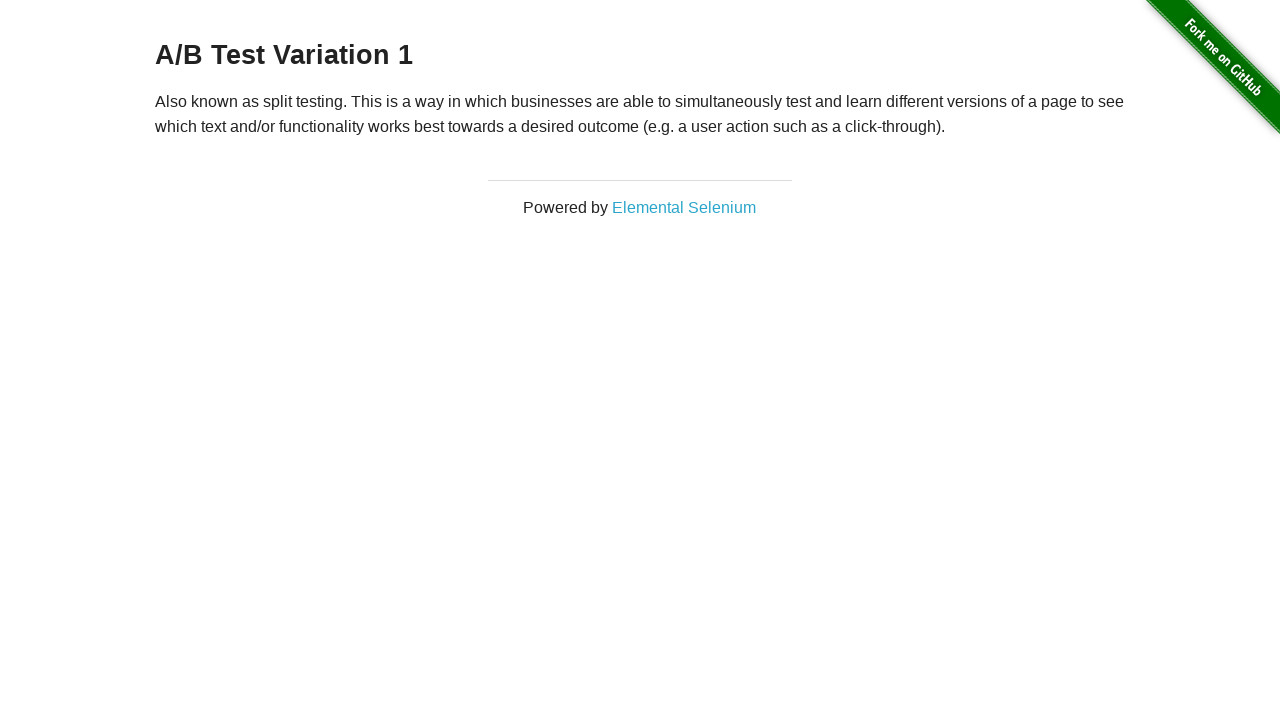

Reloaded page to apply opt-out cookie
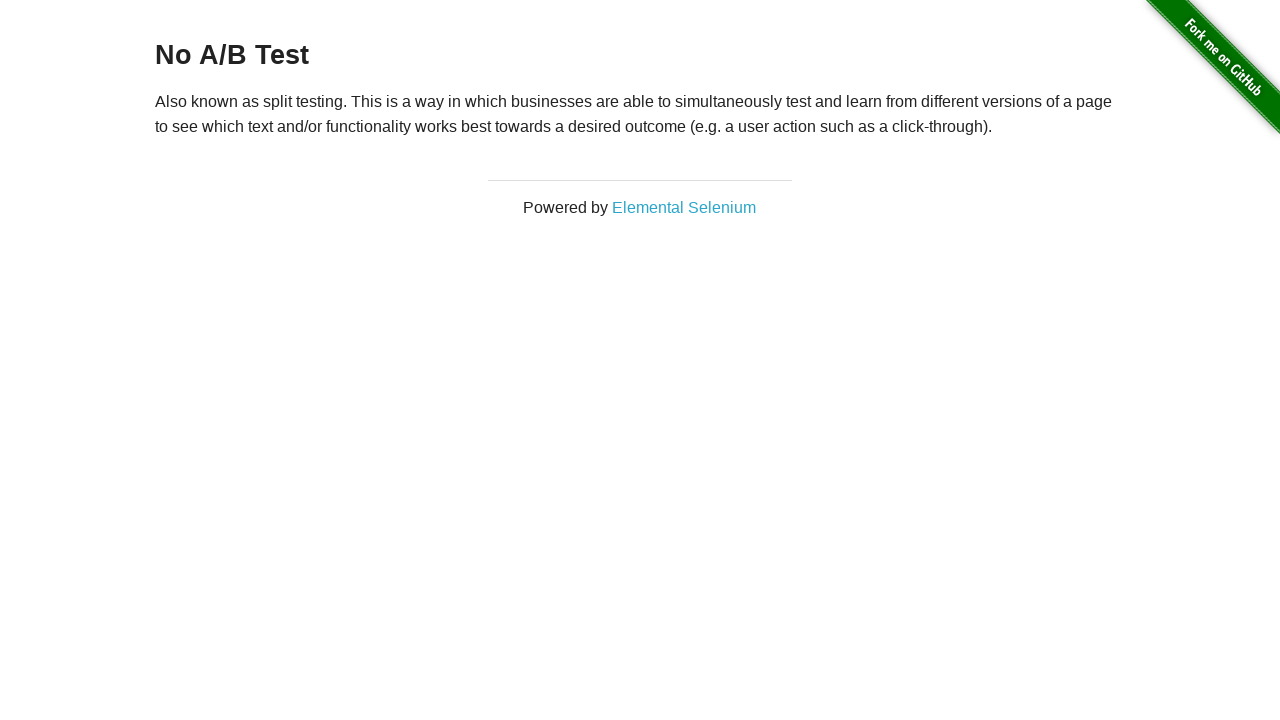

Verified h3 heading is present after reload
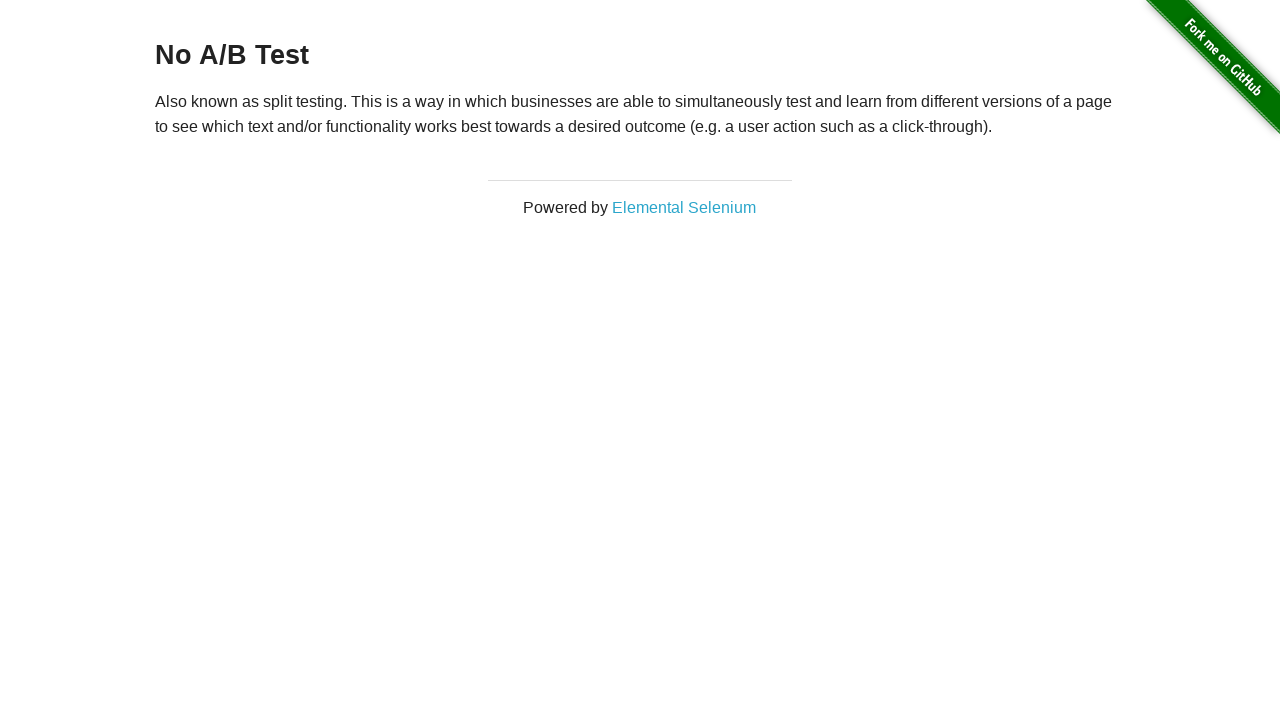

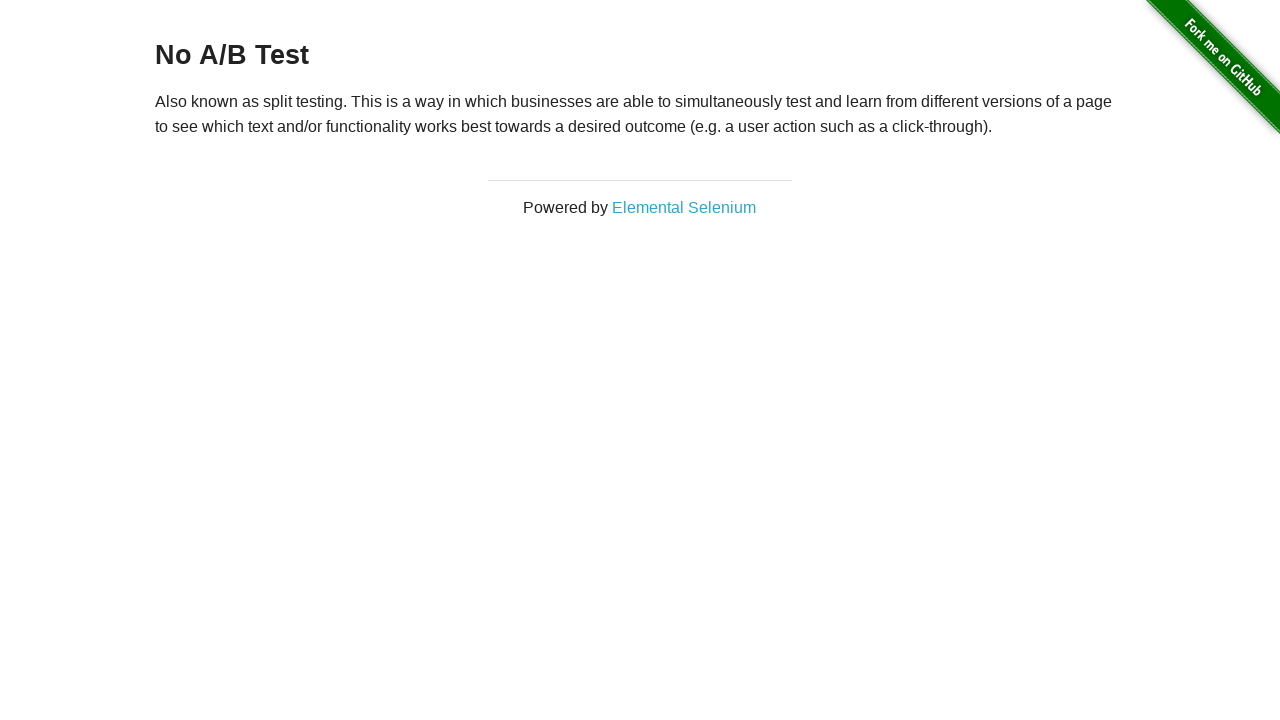